Tests double-click functionality on W3Schools demo page by switching to iframe and double-clicking a button

Starting URL: https://www.w3schools.com/tags/tryit.asp?filename=tryhtml5_ev_ondblclick

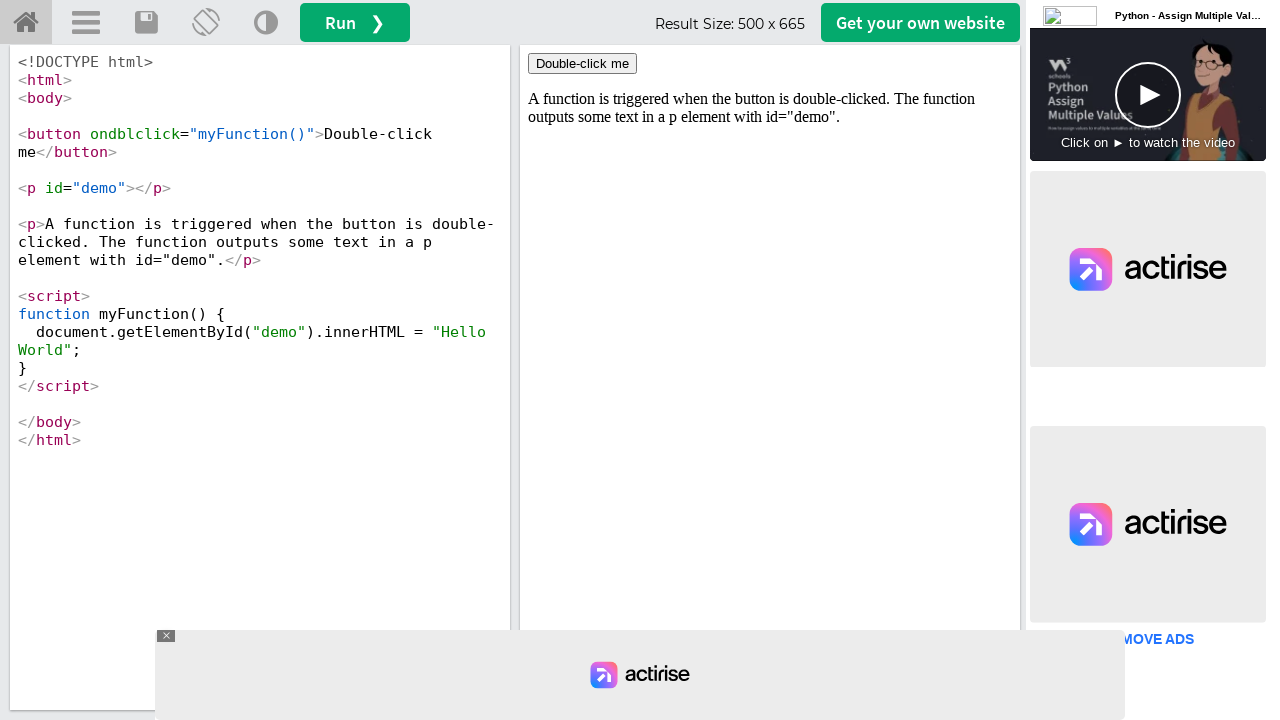

Located iframe#iframeResult containing the demo
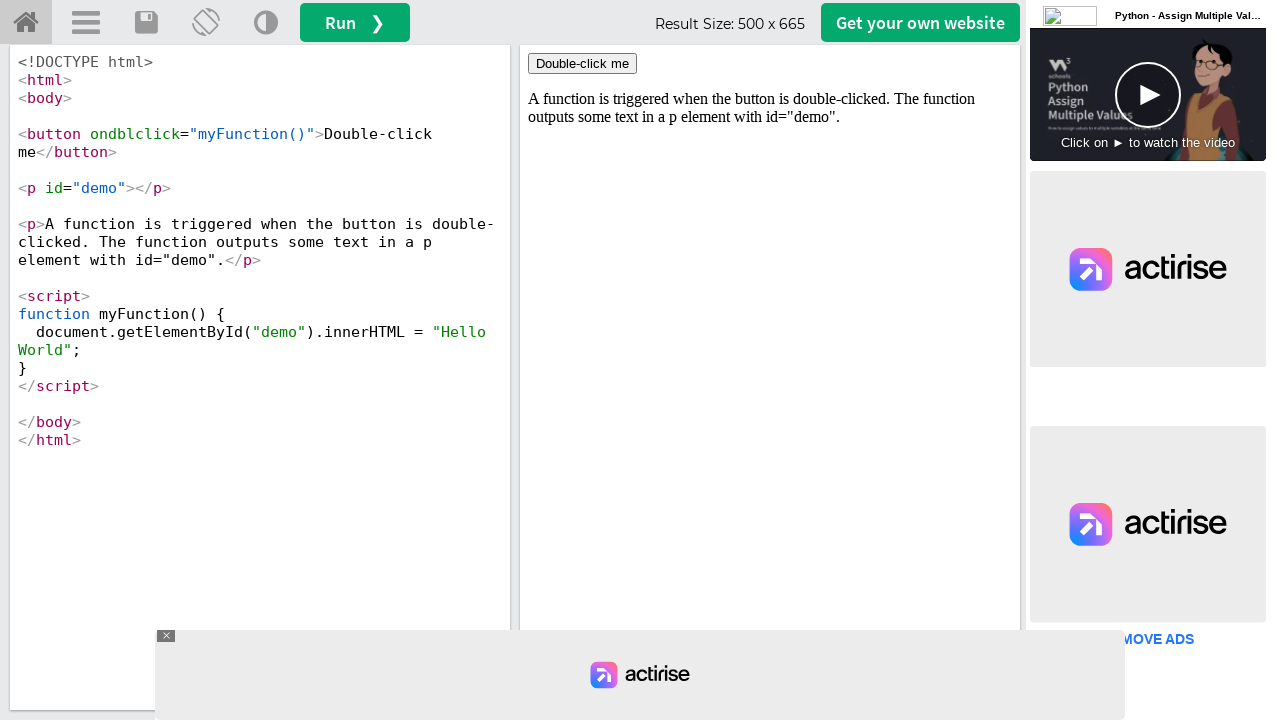

Double-clicked the button with ondblclick='myFunction()' inside the iframe at (582, 64) on iframe#iframeResult >> internal:control=enter-frame >> button[ondblclick='myFunc
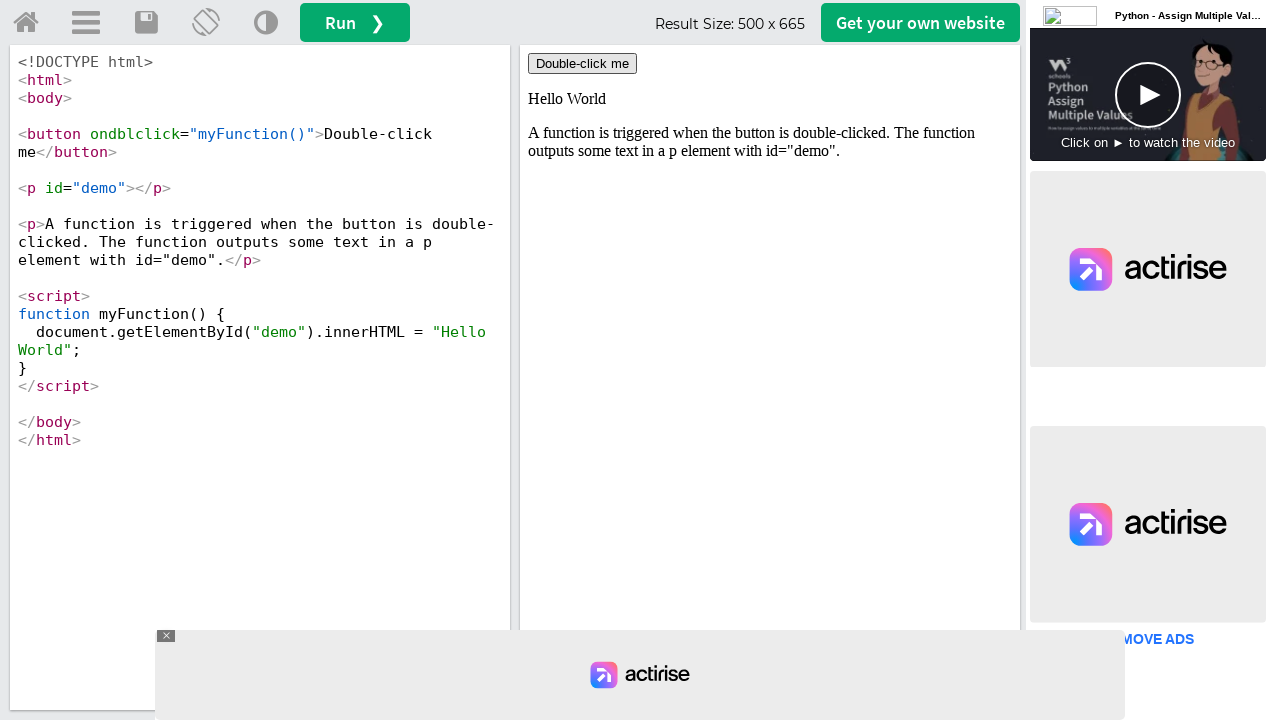

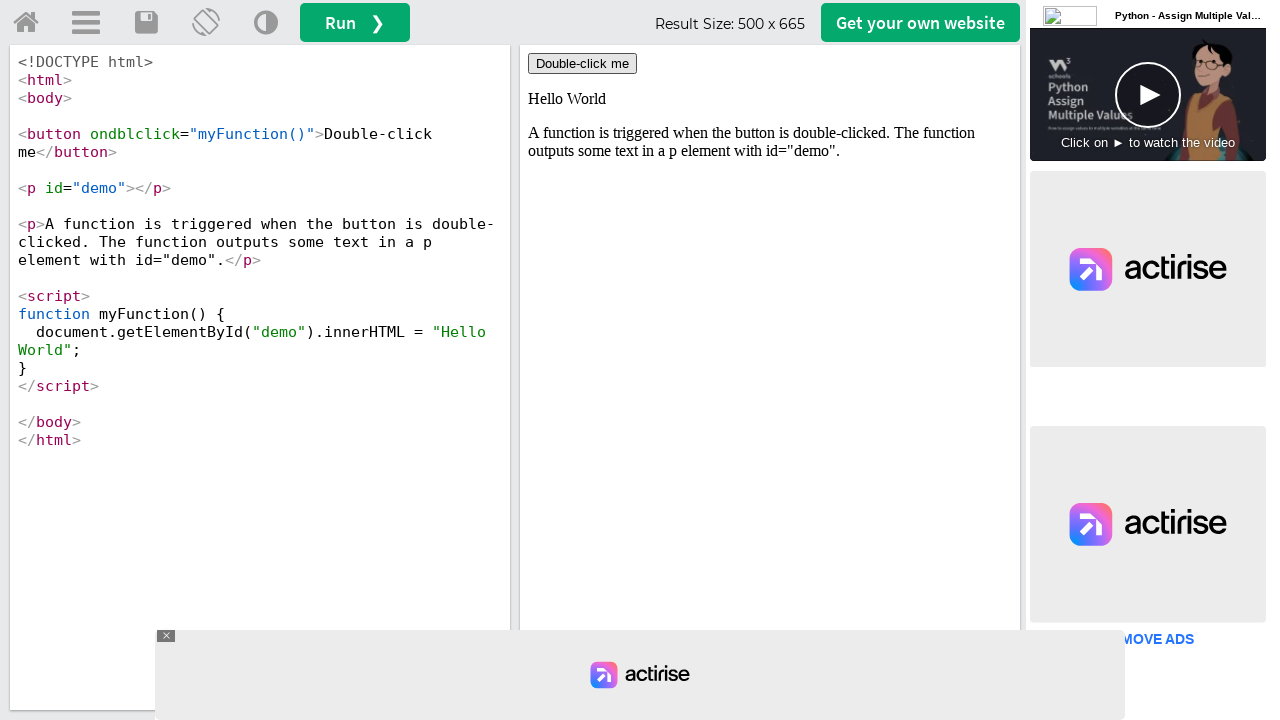